Tests window handling functionality by clicking a link that opens a new window, switching to the new window, verifying content, and switching back to the original window

Starting URL: https://the-internet.herokuapp.com/windows

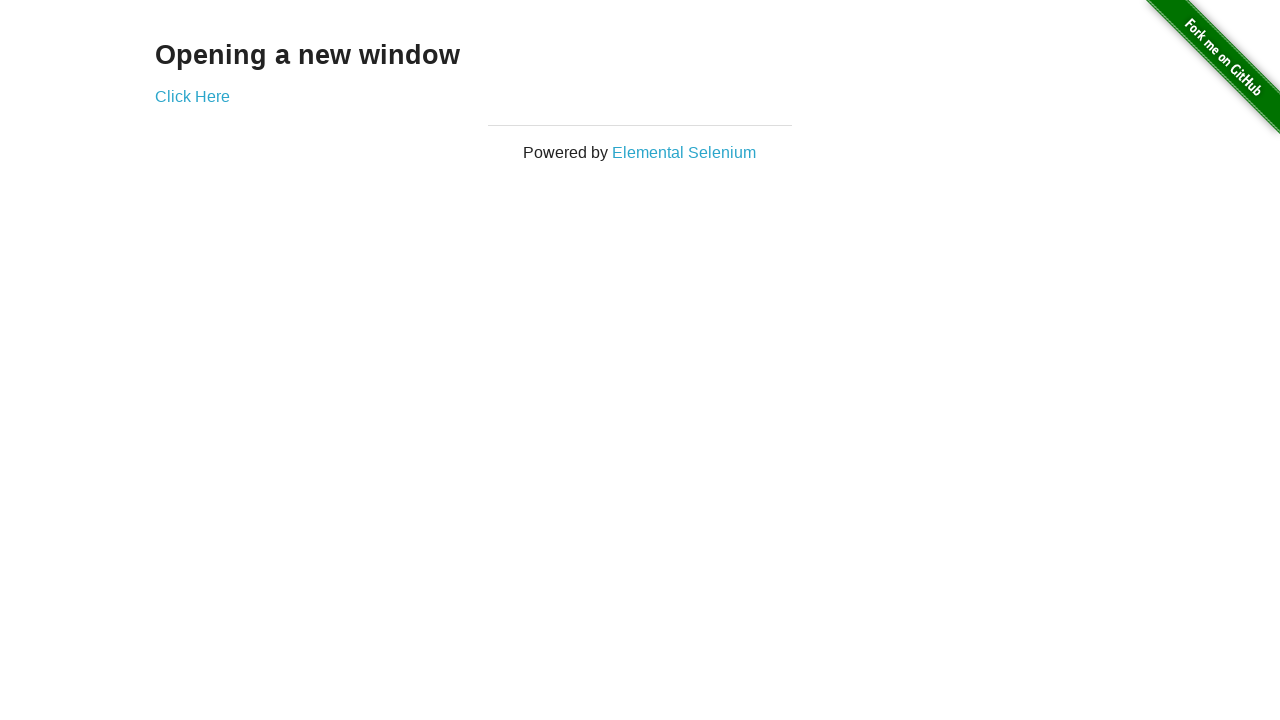

Clicked 'Click Here' link to open new window at (192, 96) on xpath=//a[text()='Click Here']
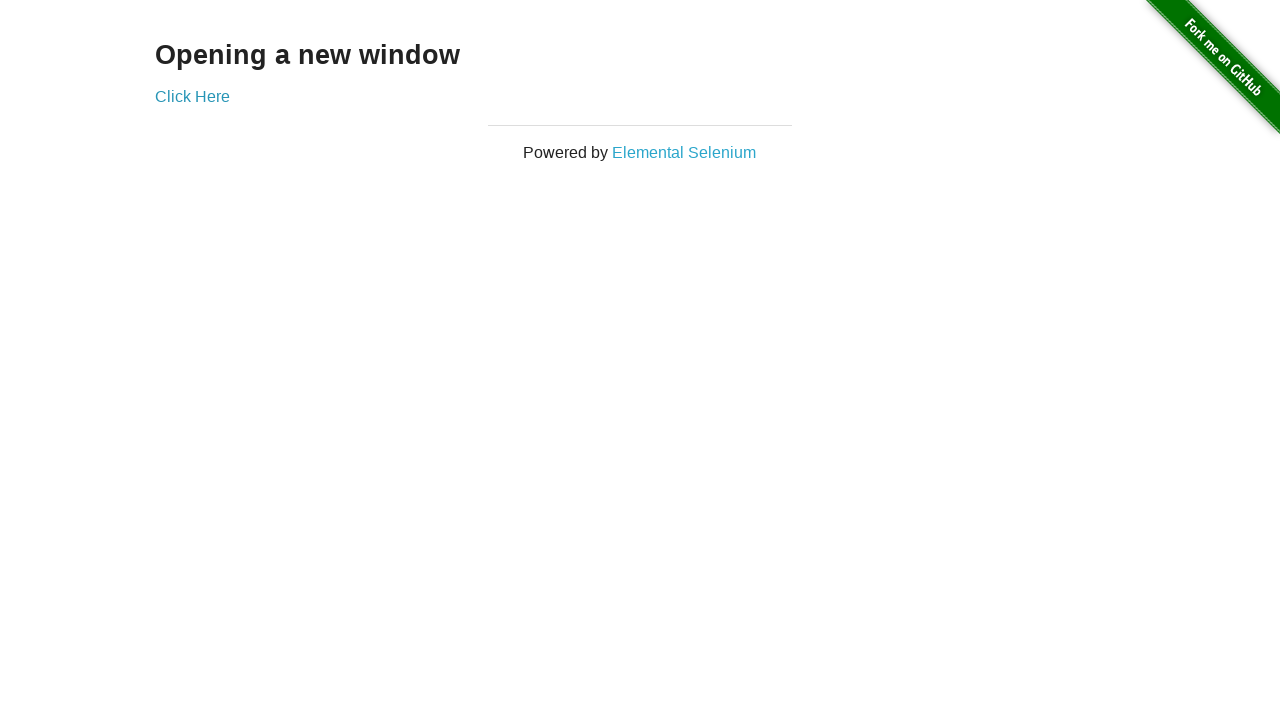

New window opened and page object retrieved
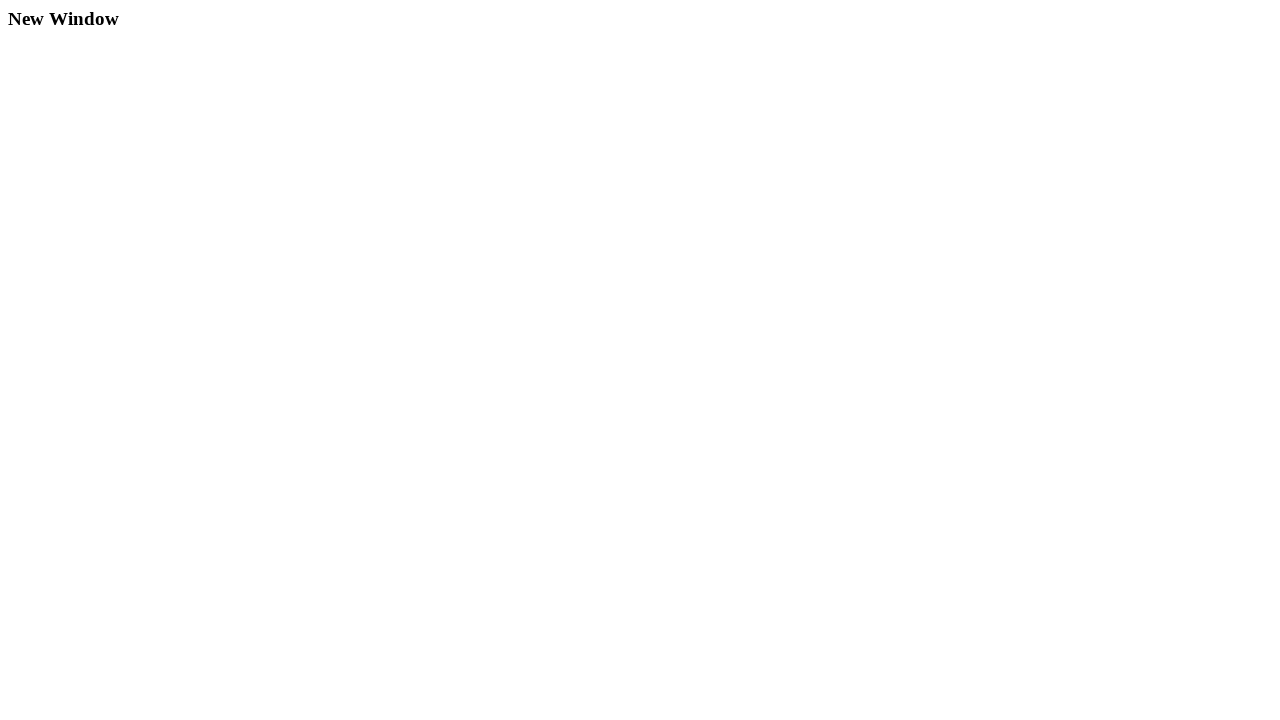

New window loaded and content verified
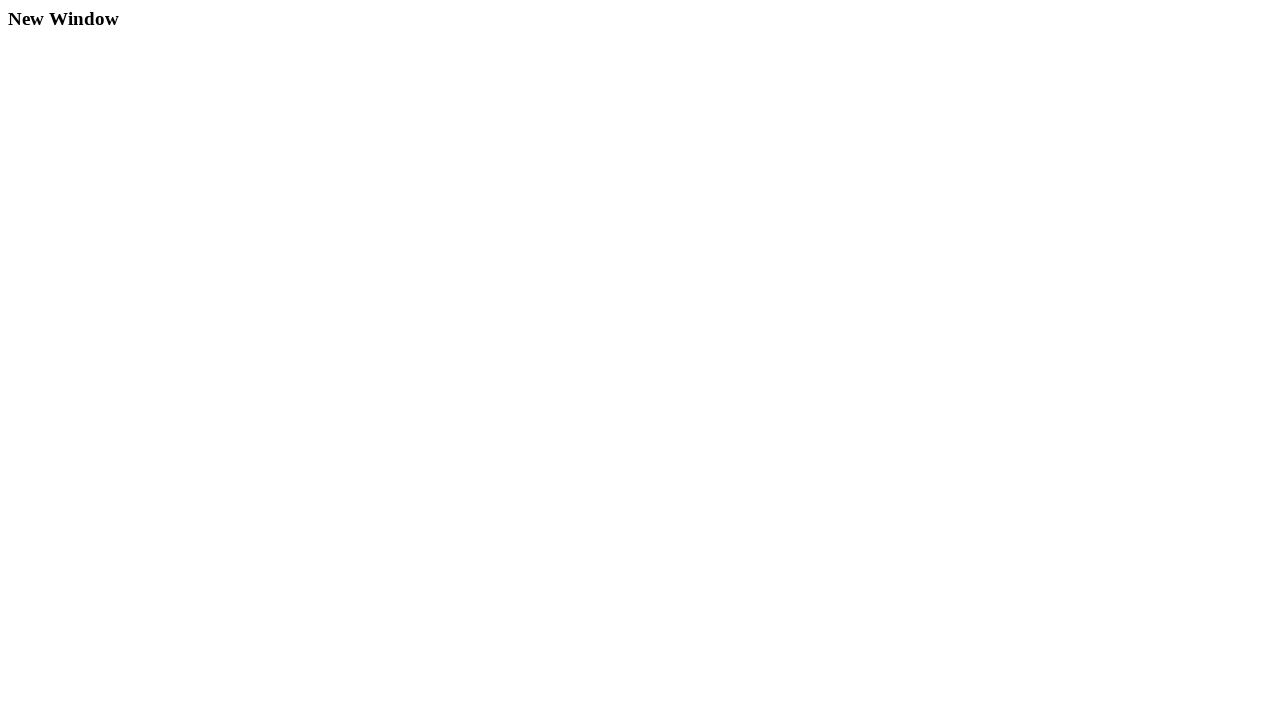

Switched back to original window
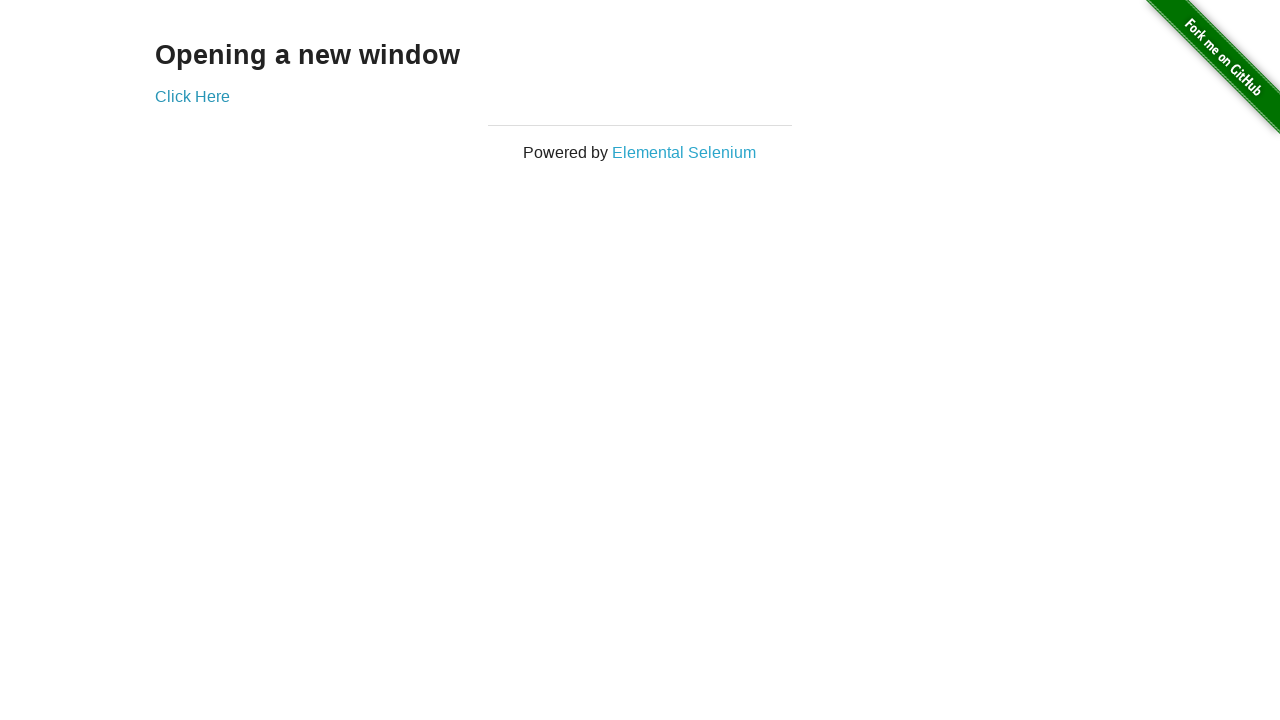

Closed new window
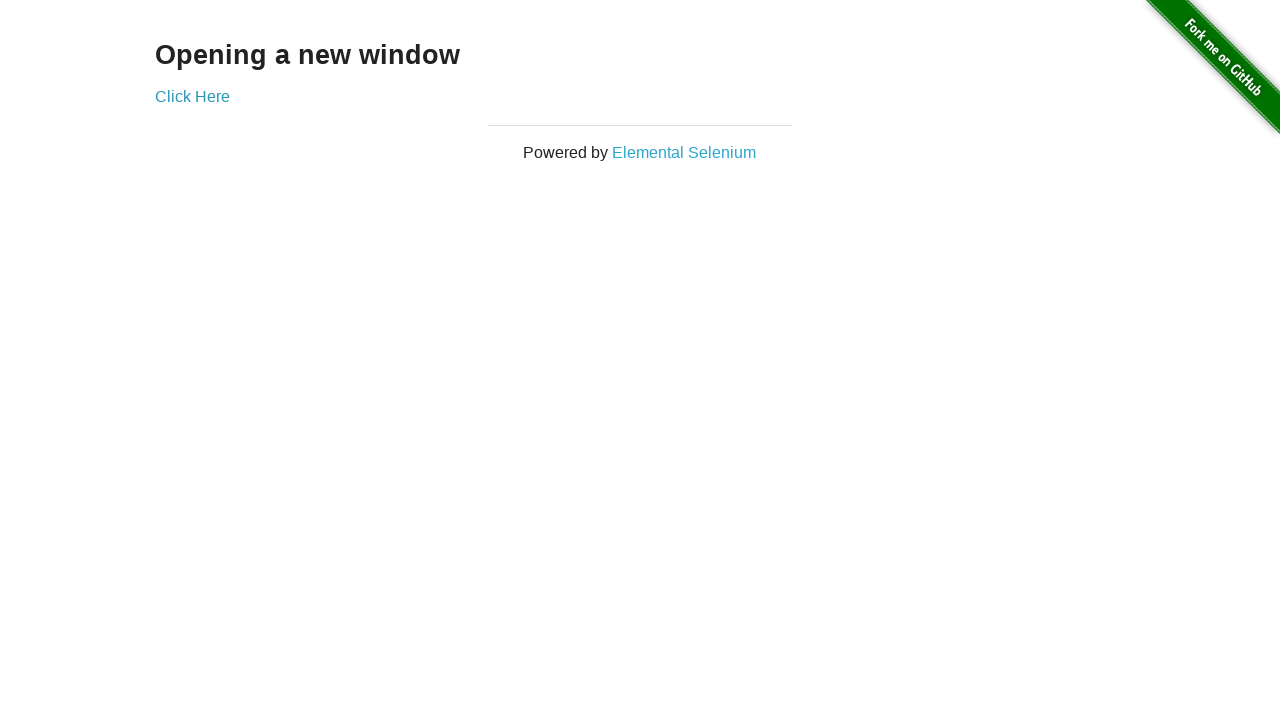

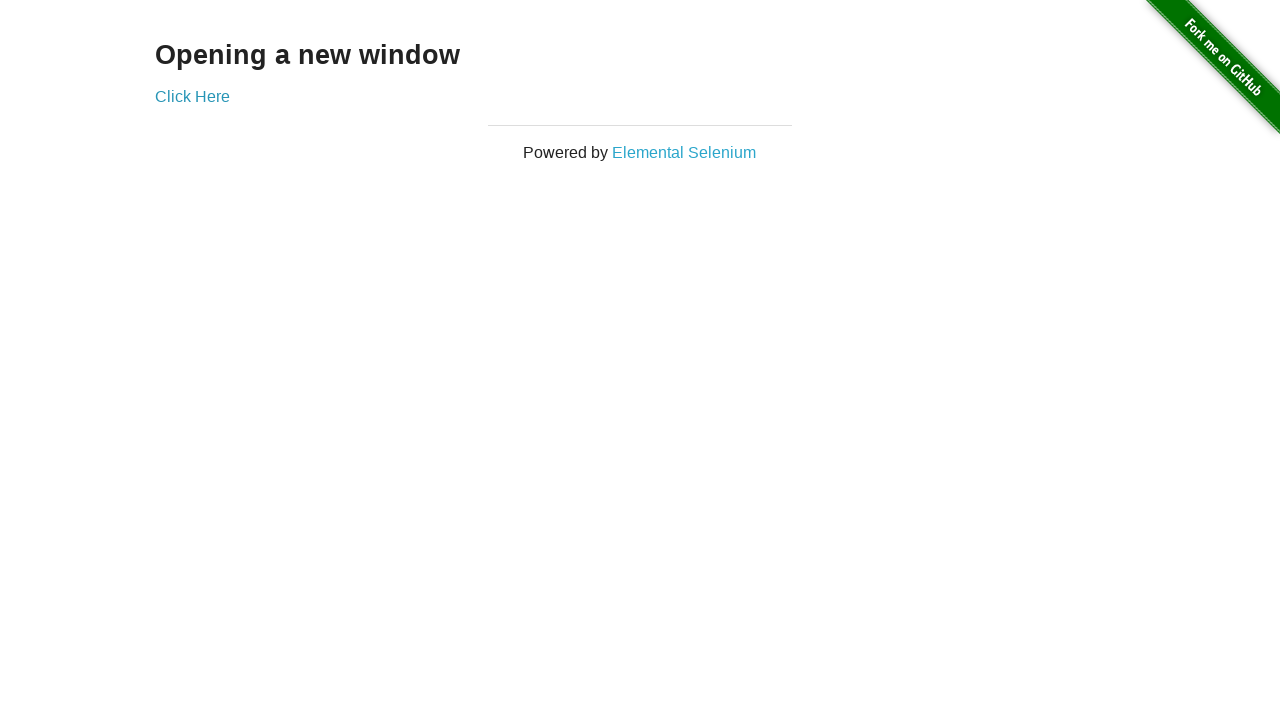